Tests context menu functionality by navigating to the context menu page and performing a right-click on the hot-spot element

Starting URL: https://the-internet.herokuapp.com/

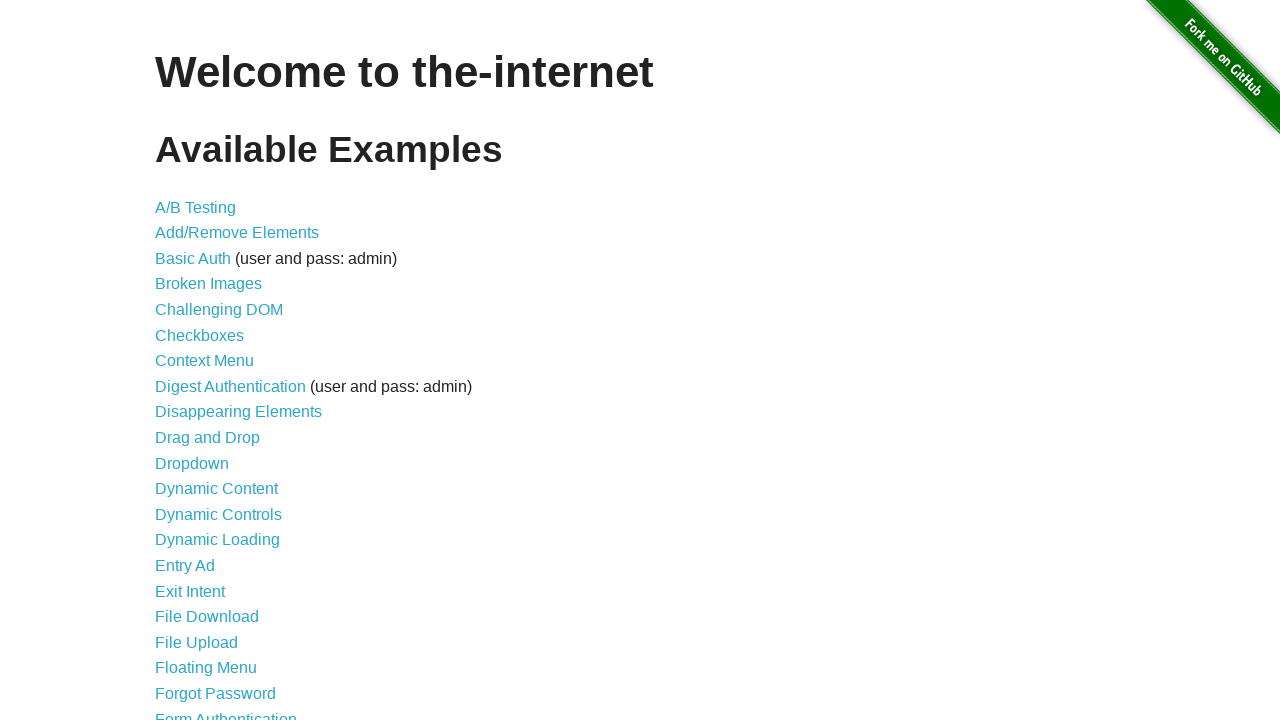

Clicked on the Context Menu link (7th item in the list) at (204, 361) on xpath=//*[@id='content']/ul/li[7]/a
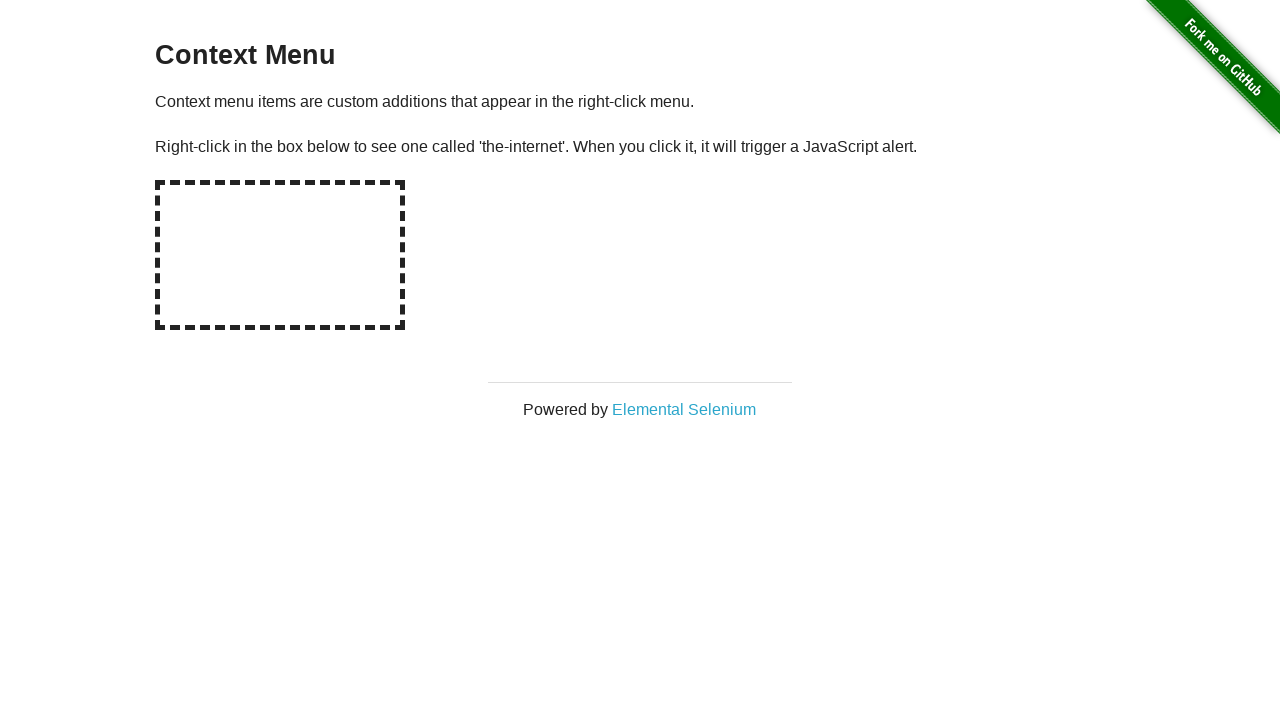

Right-clicked on the hot-spot element to trigger context menu at (280, 255) on #hot-spot
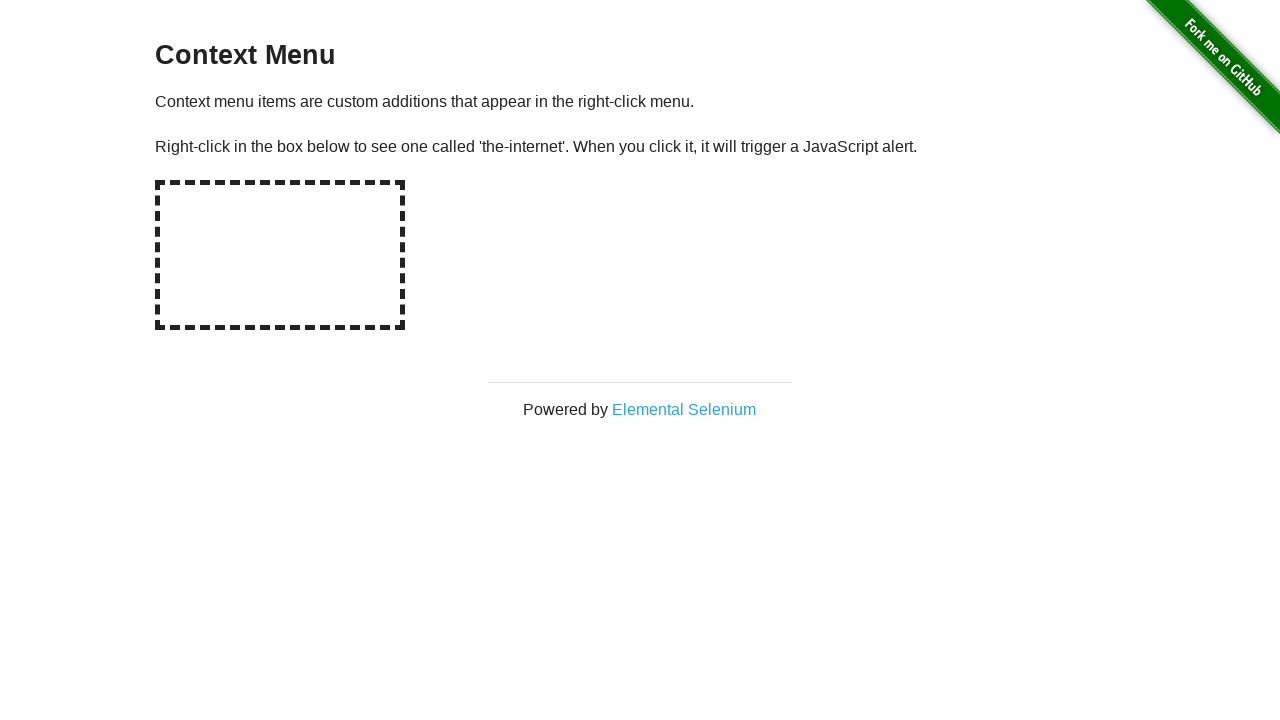

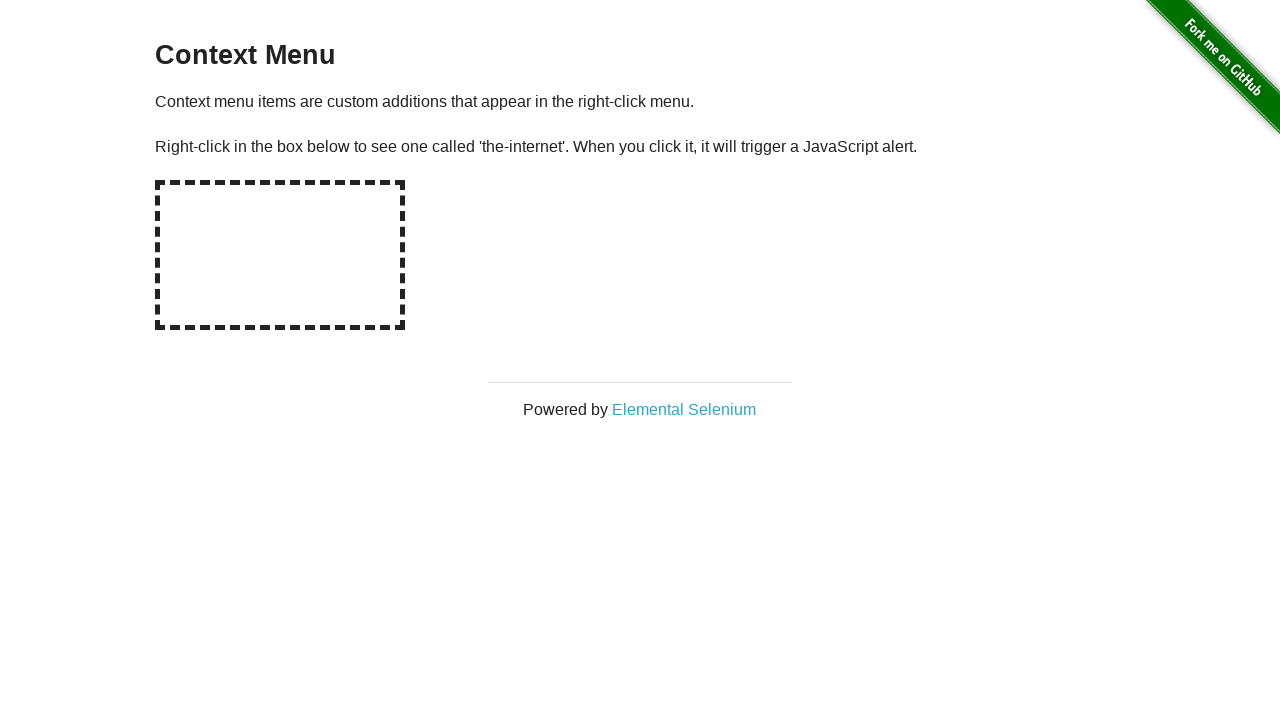